Tests e-commerce functionality by adding multiple items to cart, proceeding to checkout, and applying a promo code

Starting URL: https://rahulshettyacademy.com/seleniumPractise/

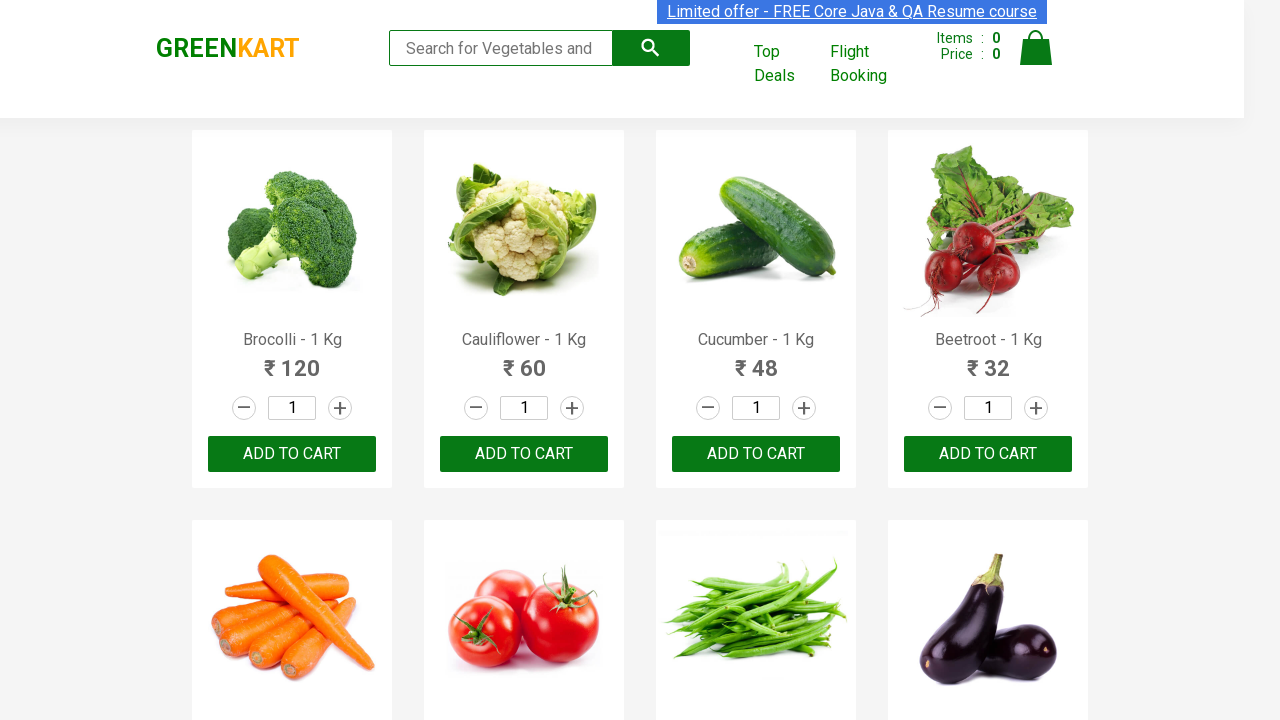

Waited for product names to load
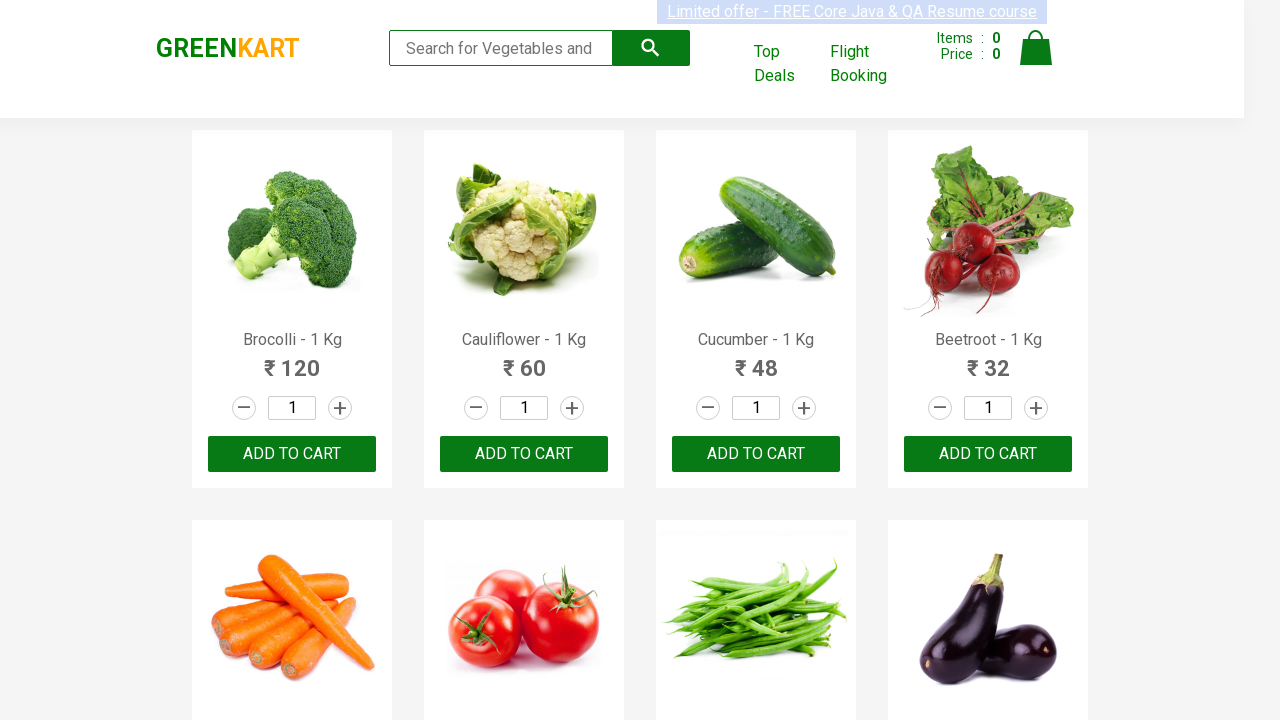

Retrieved all product name elements
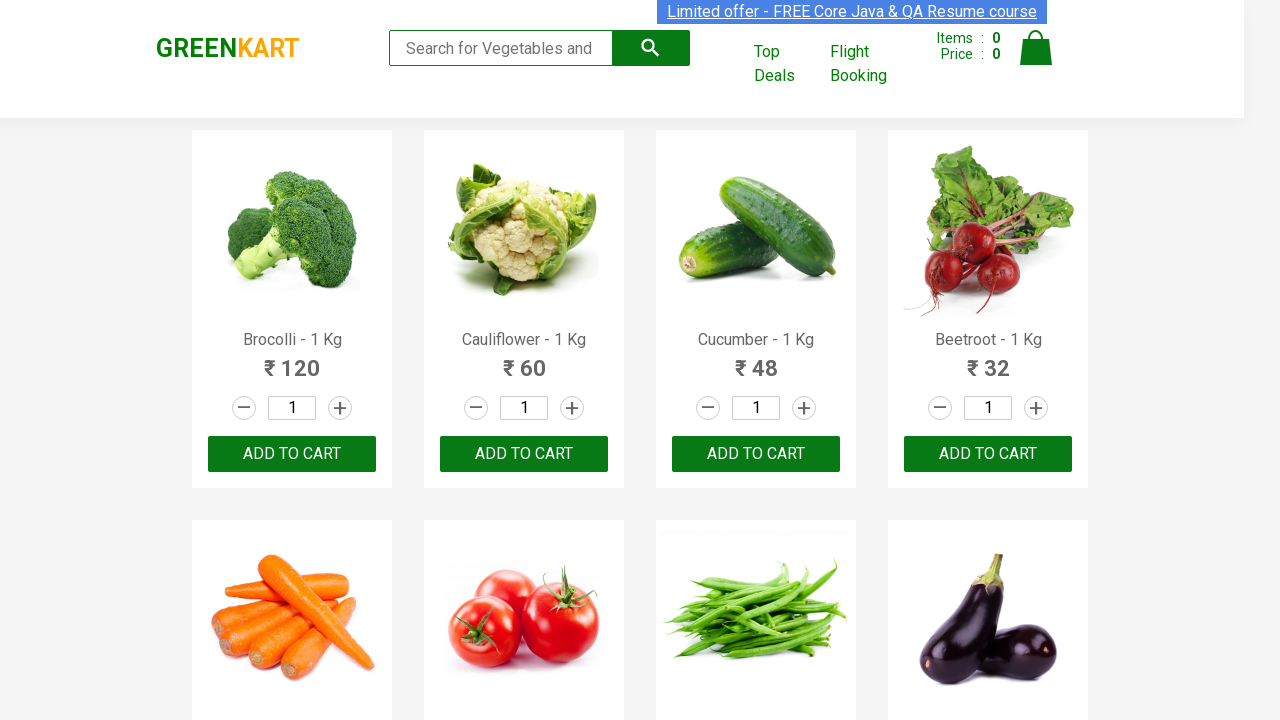

Retrieved all add to cart buttons
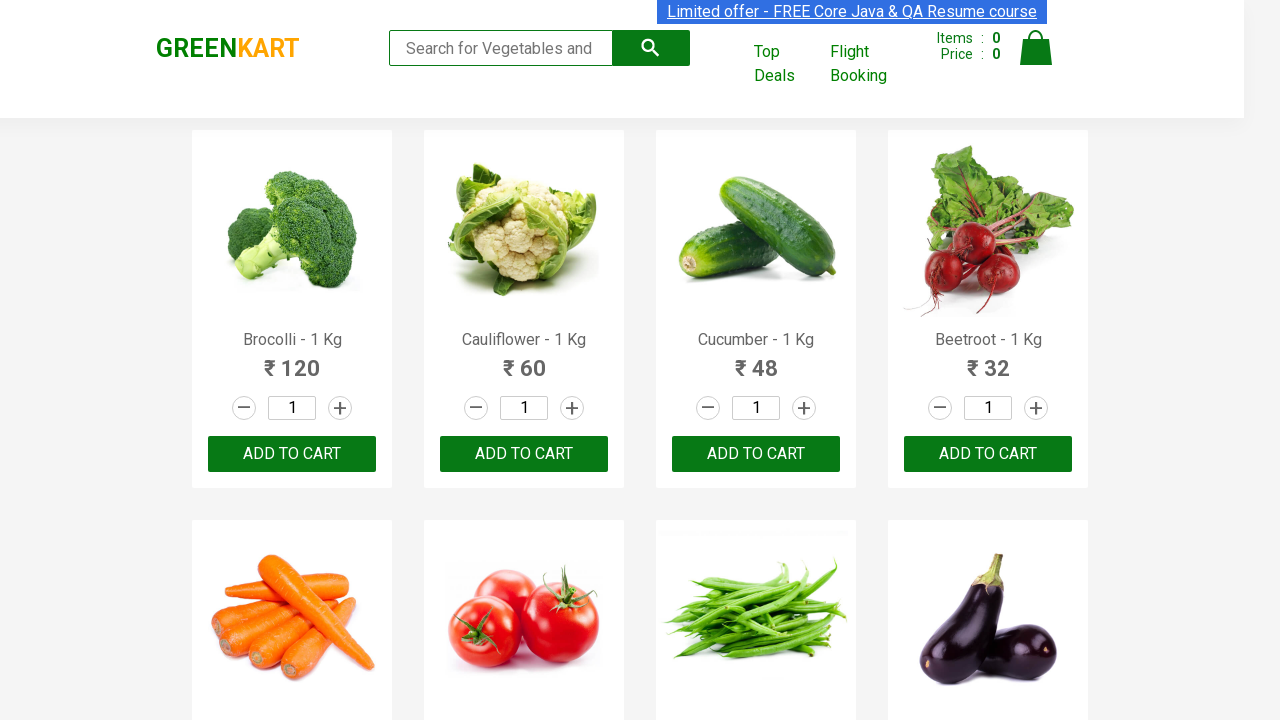

Added Cucumber to cart at (756, 454) on div.product-action button >> nth=2
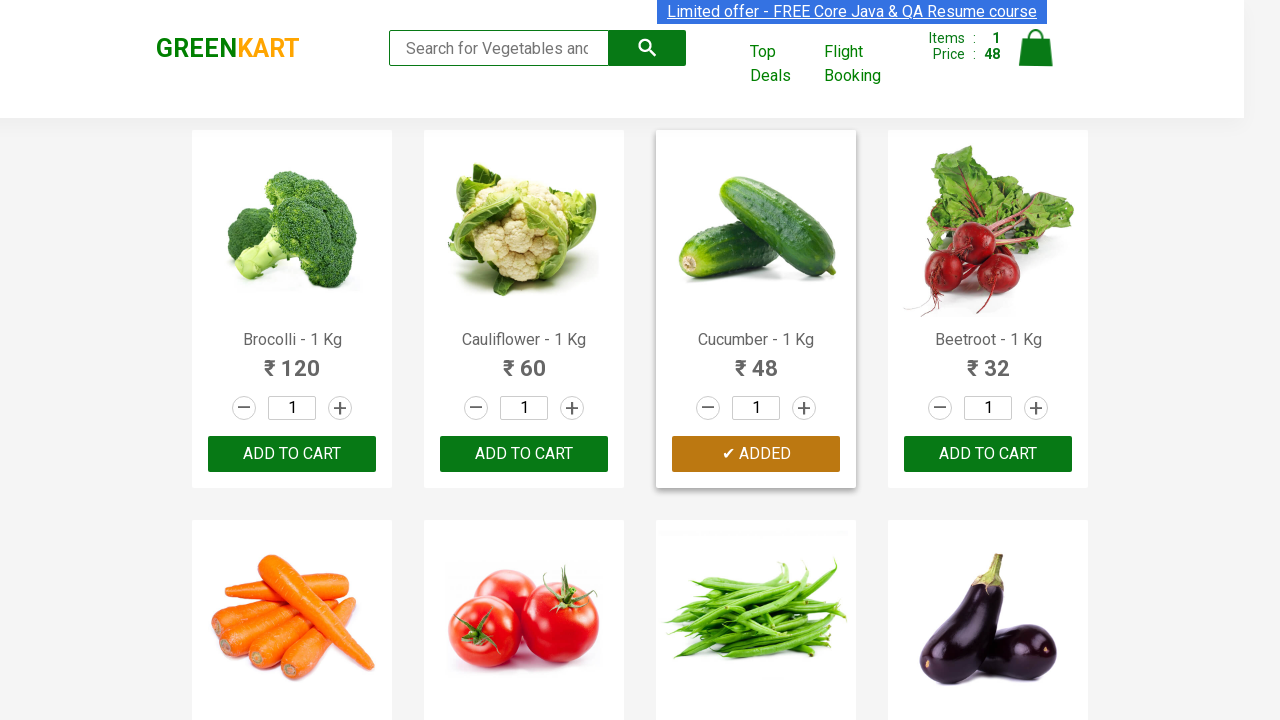

Added Carrot to cart at (292, 360) on div.product-action button >> nth=4
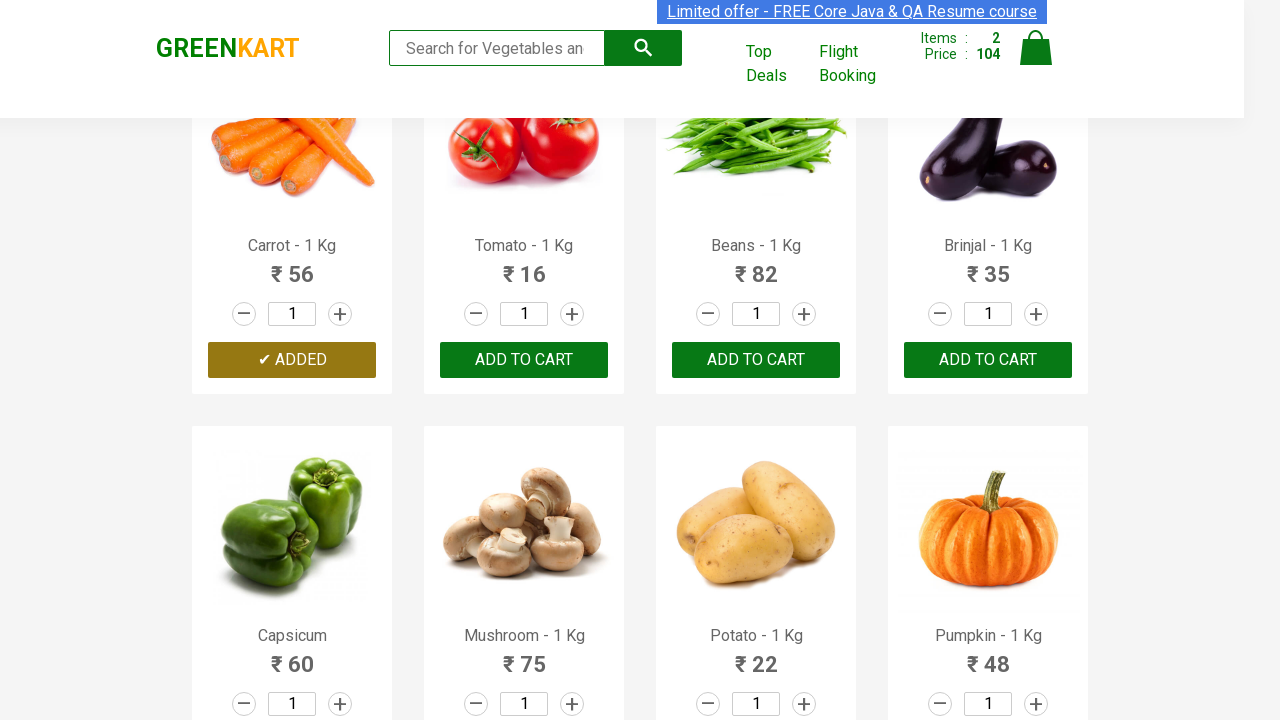

Added Beans to cart at (756, 360) on div.product-action button >> nth=6
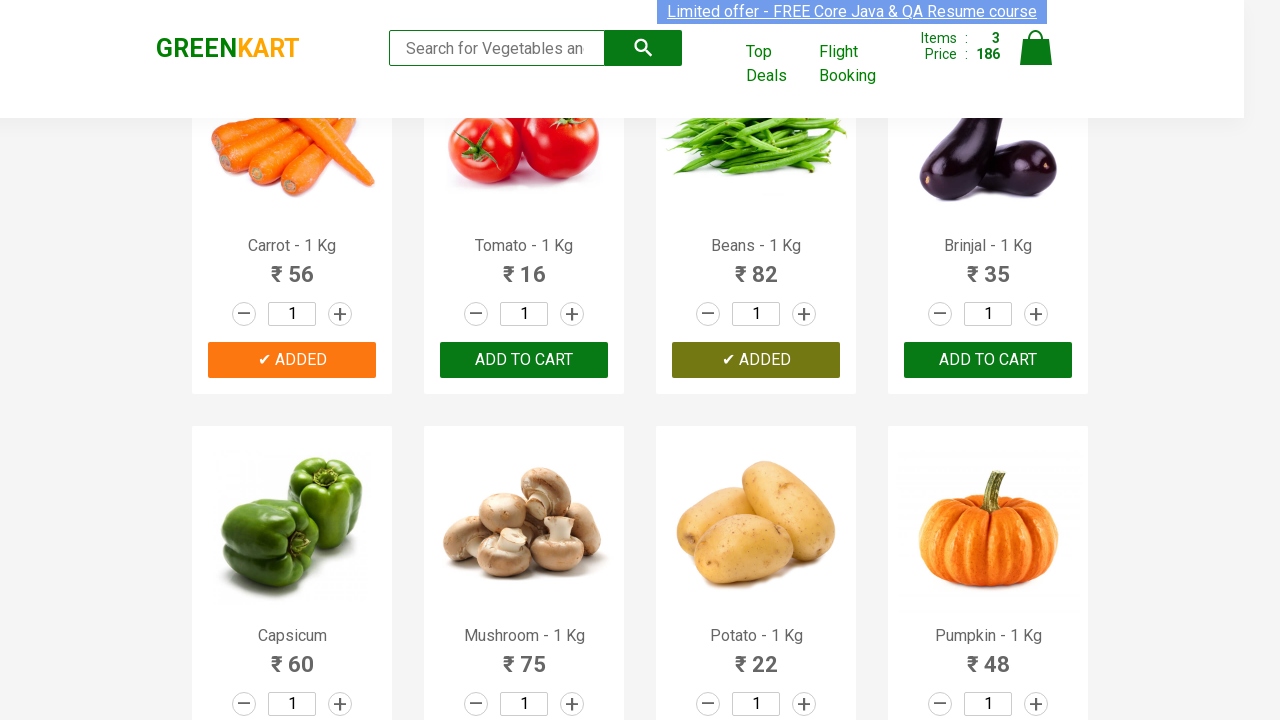

Added Capsicum to cart at (292, 360) on div.product-action button >> nth=8
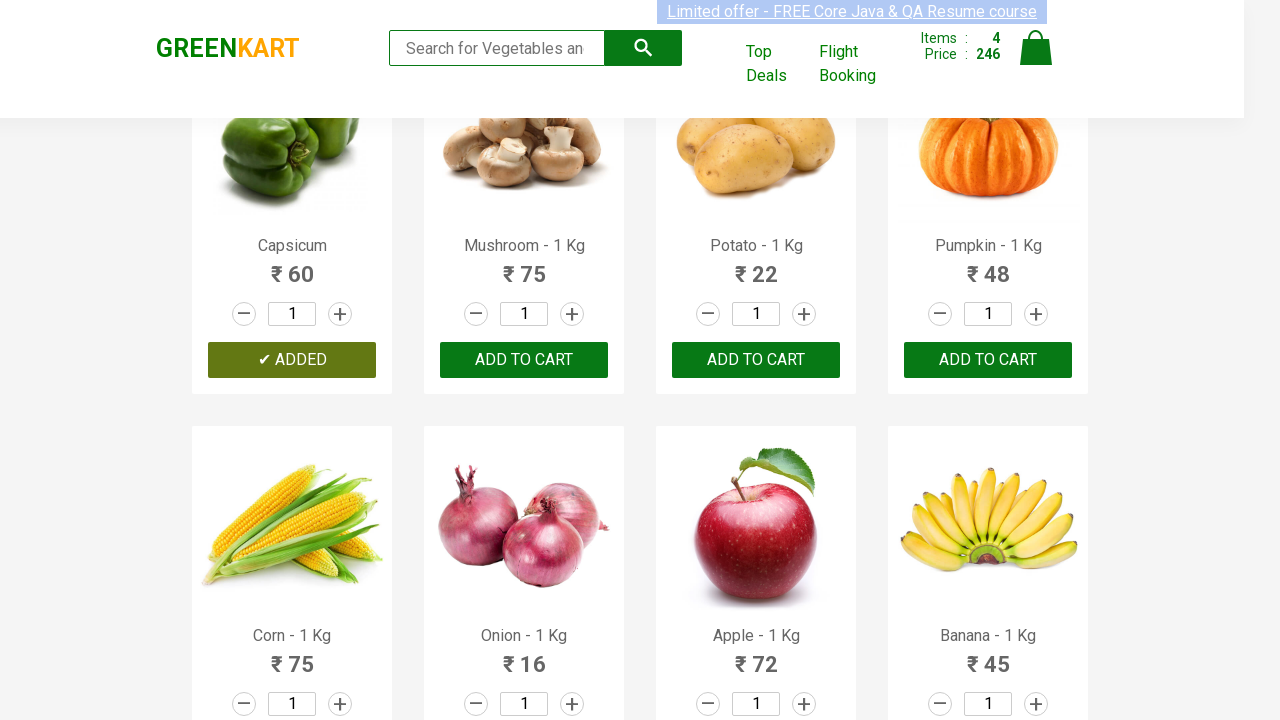

Clicked cart icon to view cart at (1036, 59) on a.cart-icon
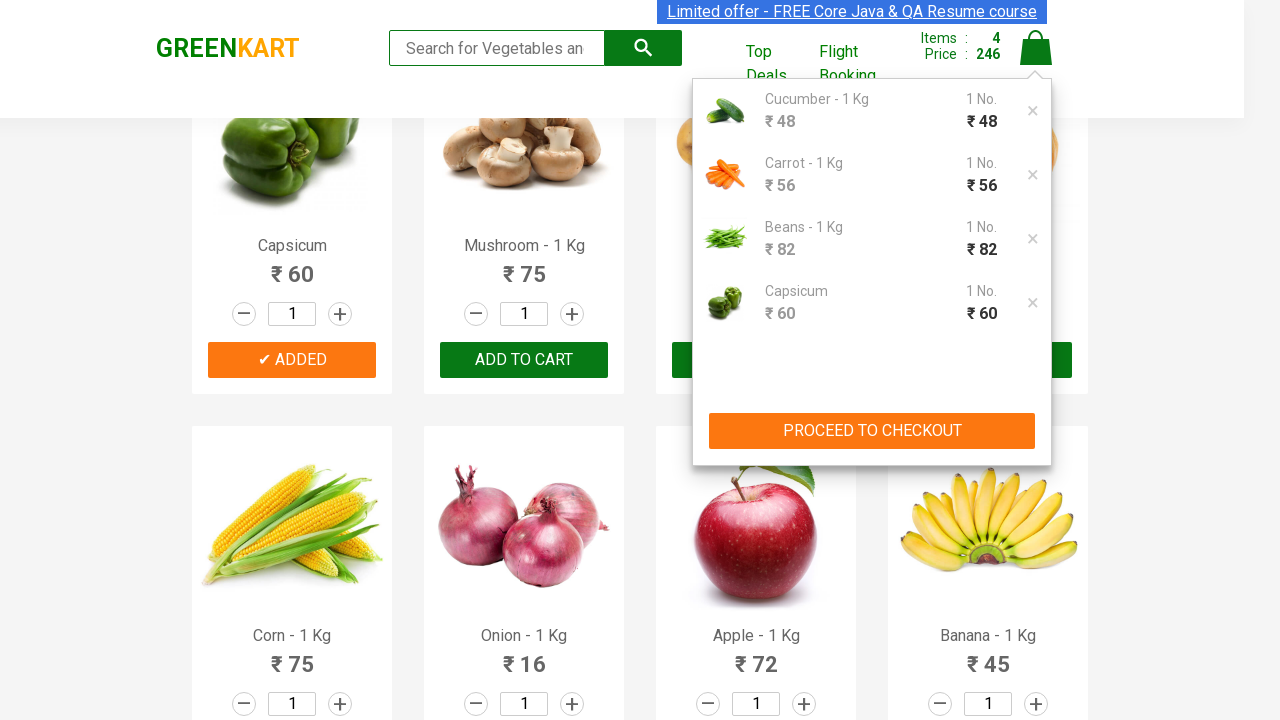

Clicked PROCEED TO CHECKOUT button at (872, 431) on xpath=//button[text()='PROCEED TO CHECKOUT']
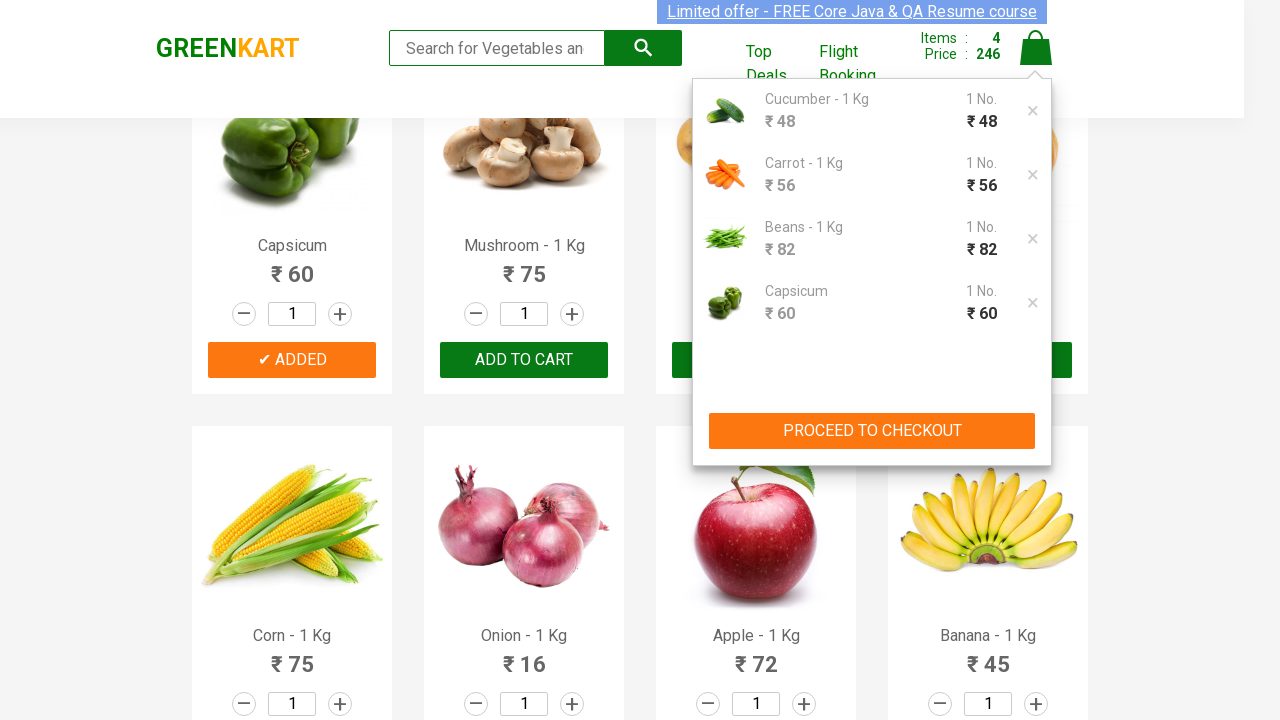

Waited for promo code input field to be visible
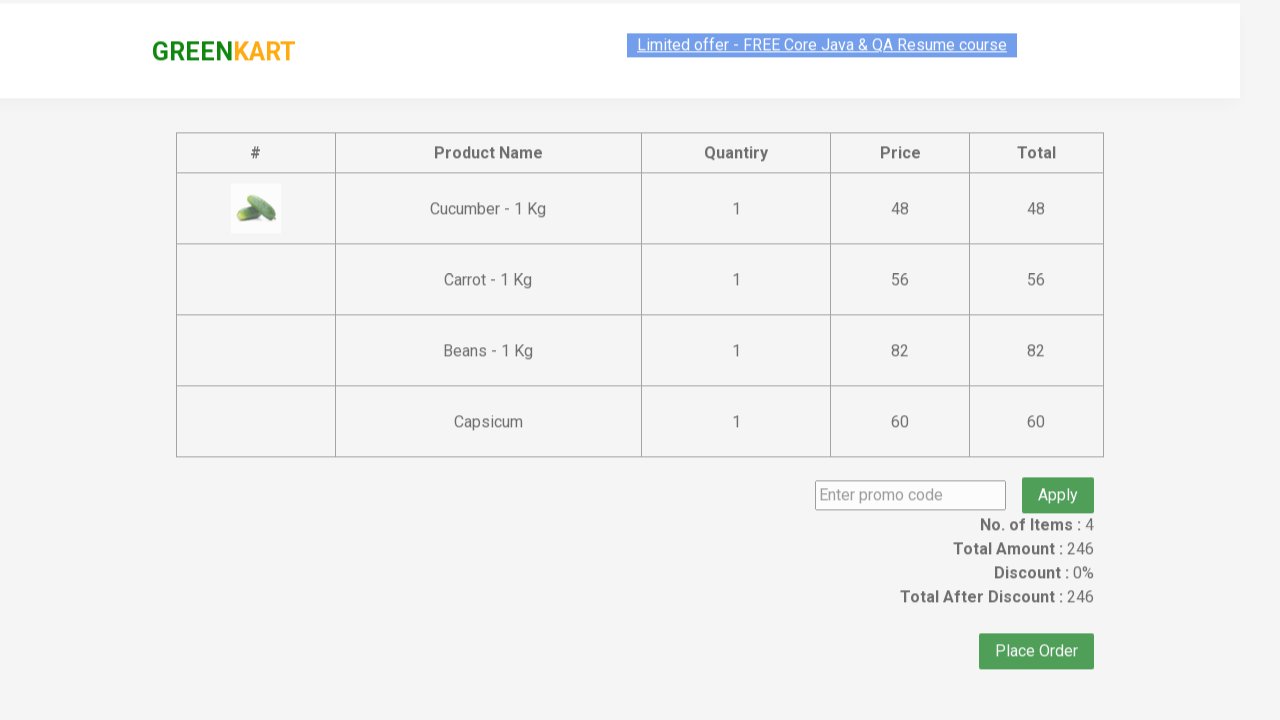

Filled promo code field with 'rahulshettyacademy' on input.promoCode
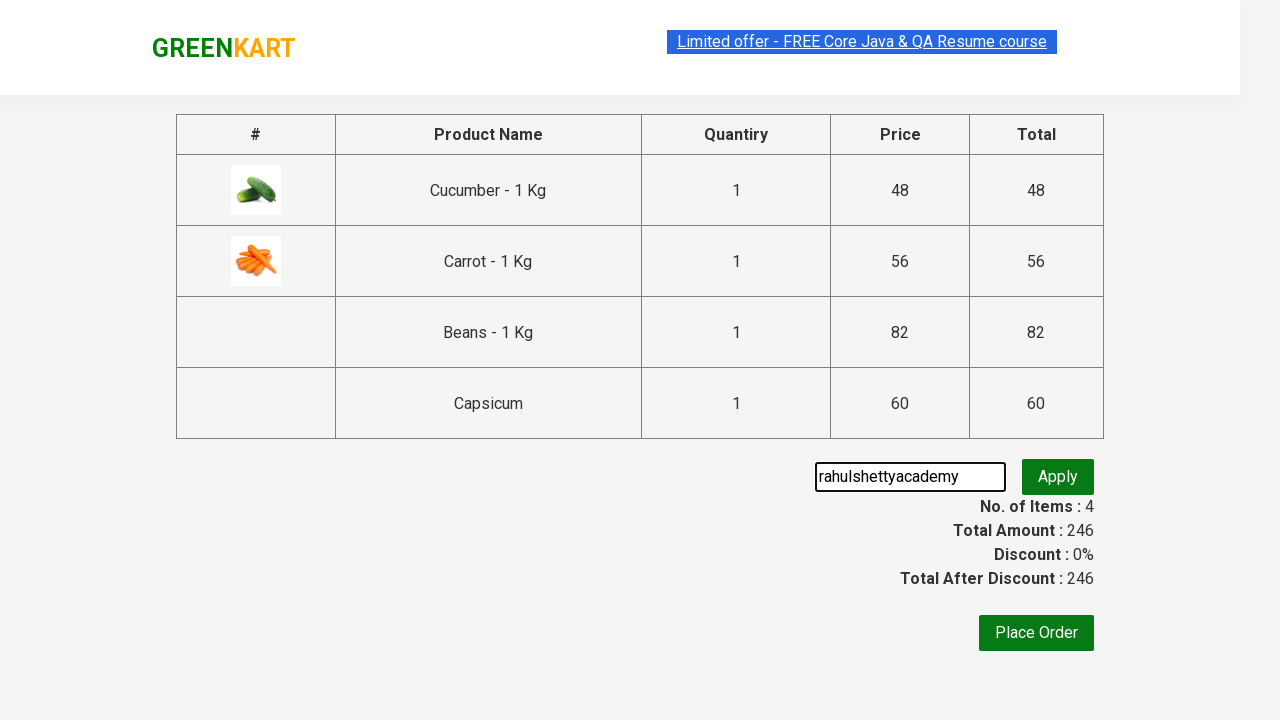

Clicked apply promo button at (1058, 477) on button.promoBtn
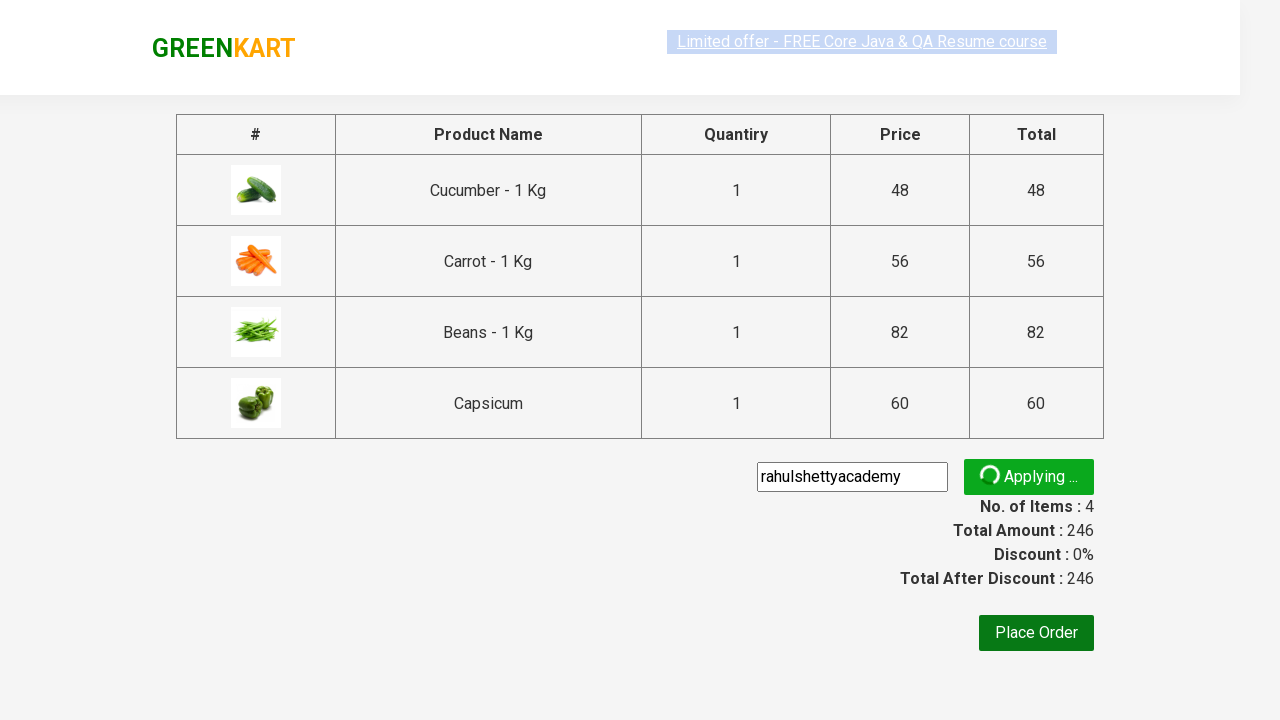

Waited for promo info message to appear
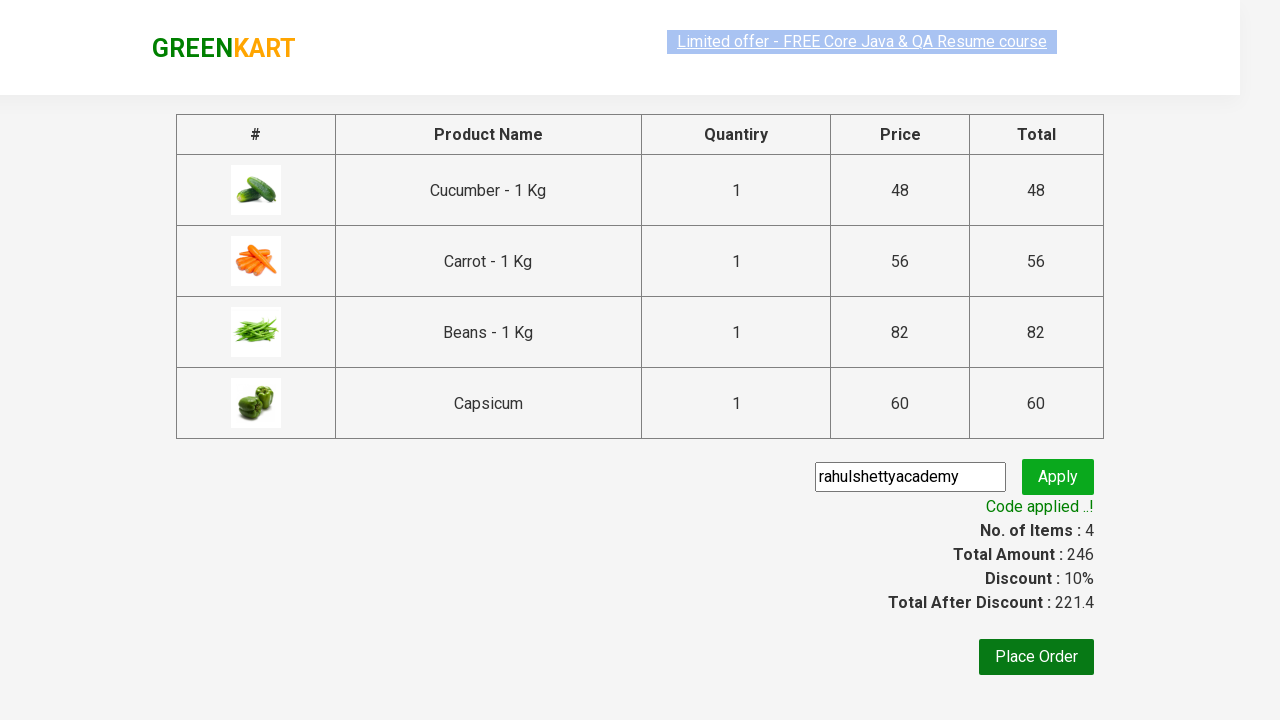

Retrieved promo message: Code applied ..!
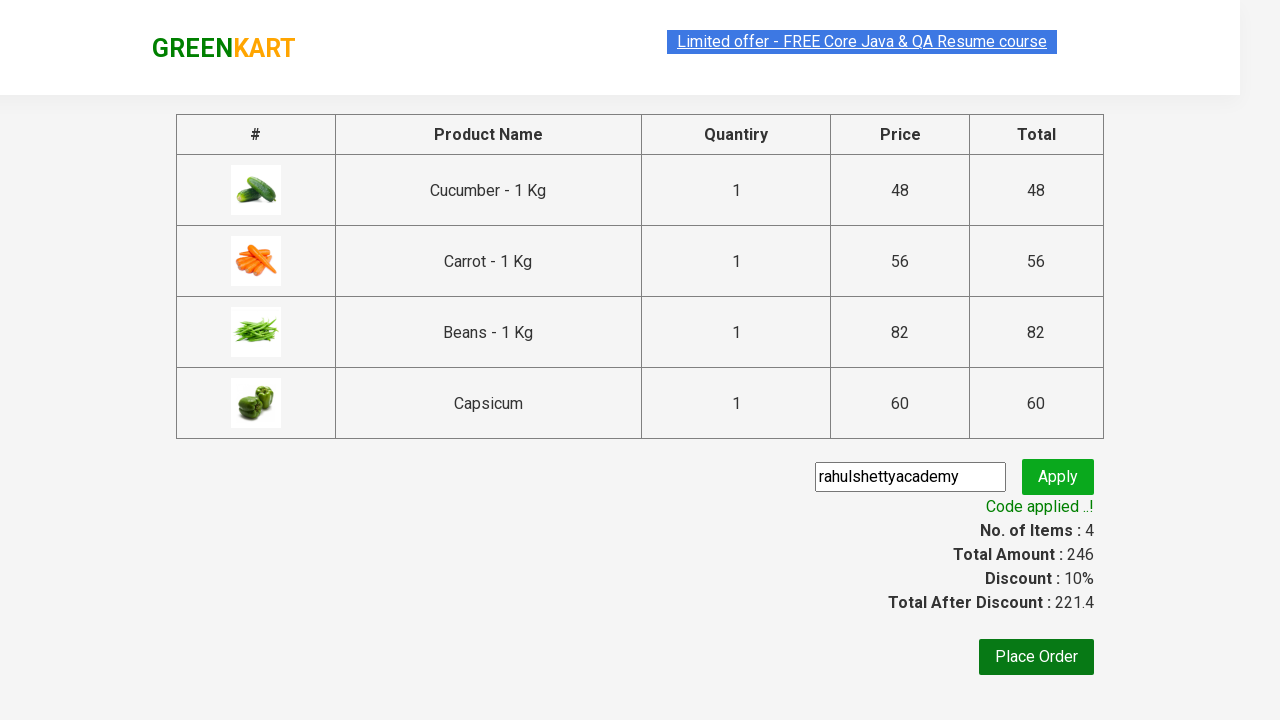

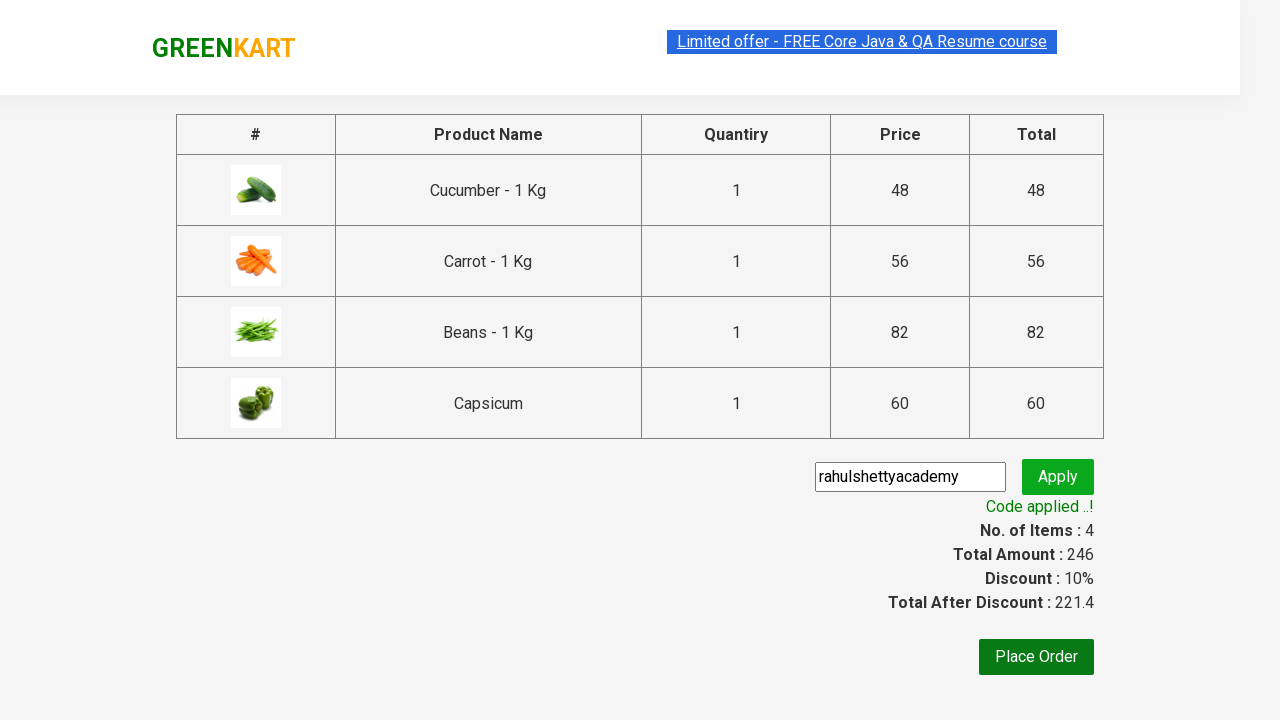